Tests various radio button interactions including selecting options, enabling disabled buttons, and showing hidden buttons on a demo form

Starting URL: https://syntaxprojects.com/basic-radiobutton-demo-homework.php

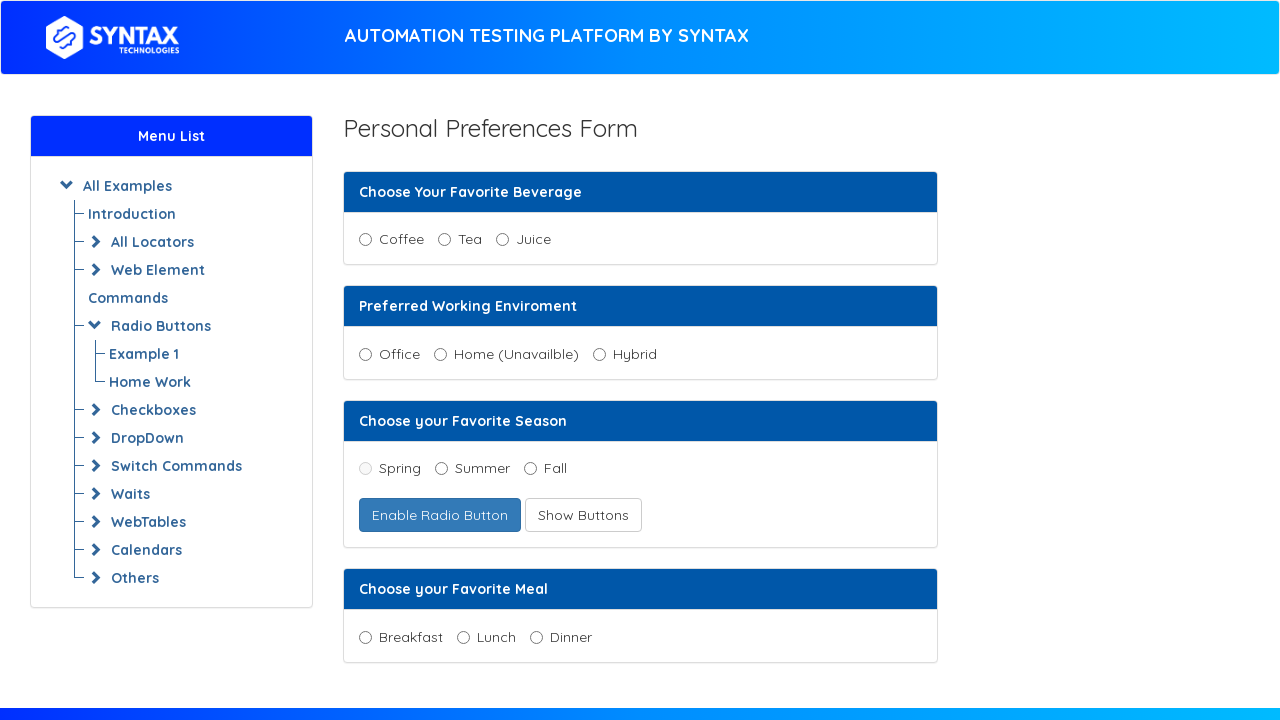

Located beverage radio button group
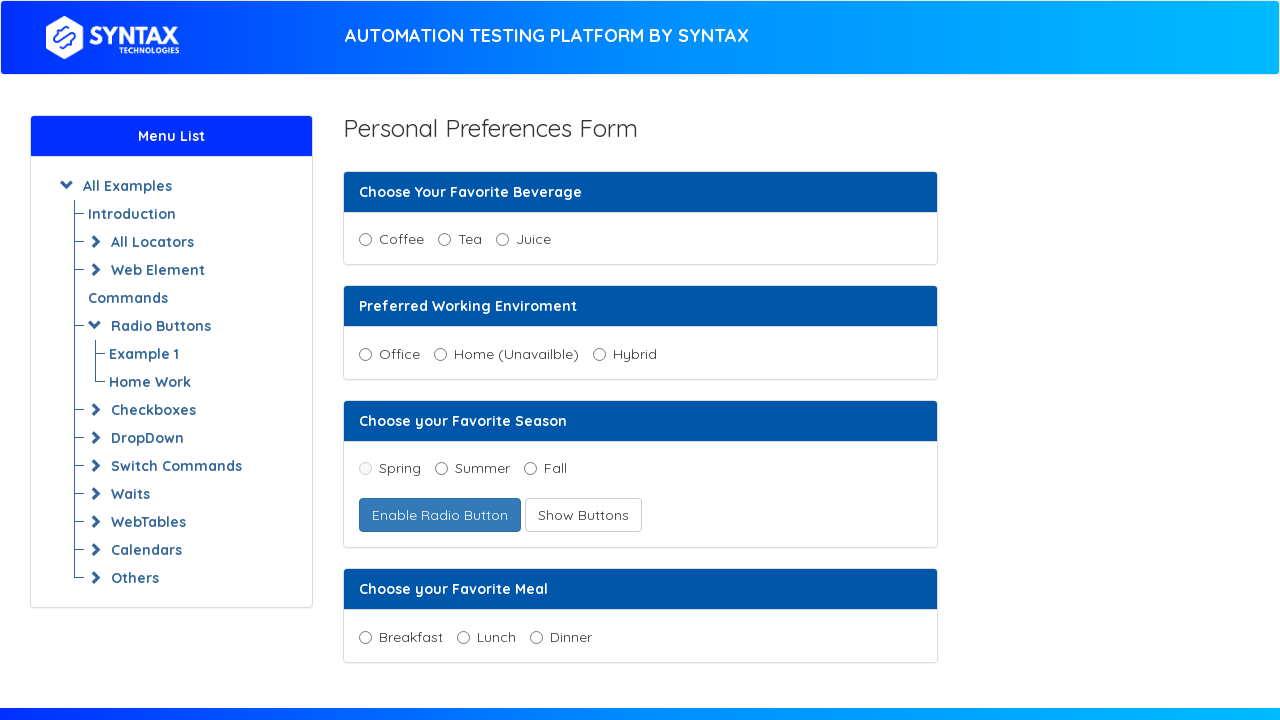

Selected 'Juice' from beverage options at (502, 240) on input[name='beverage'] >> nth=2
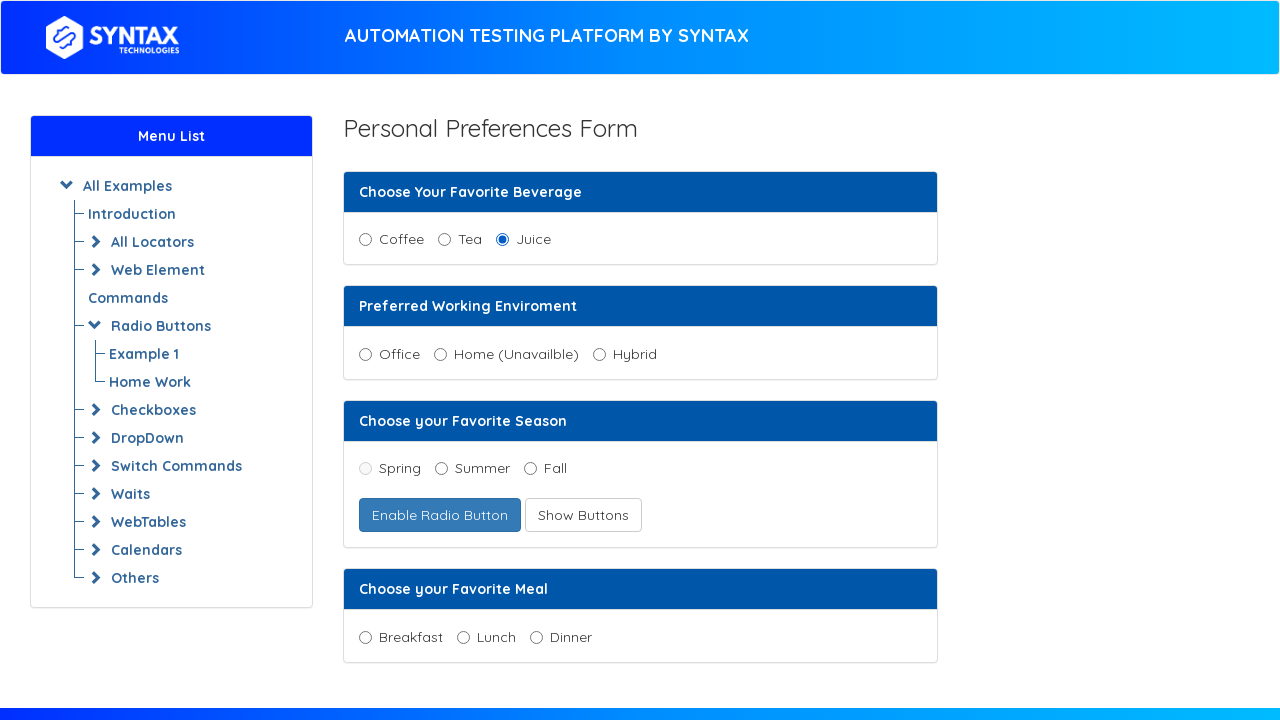

Located working environment radio button group
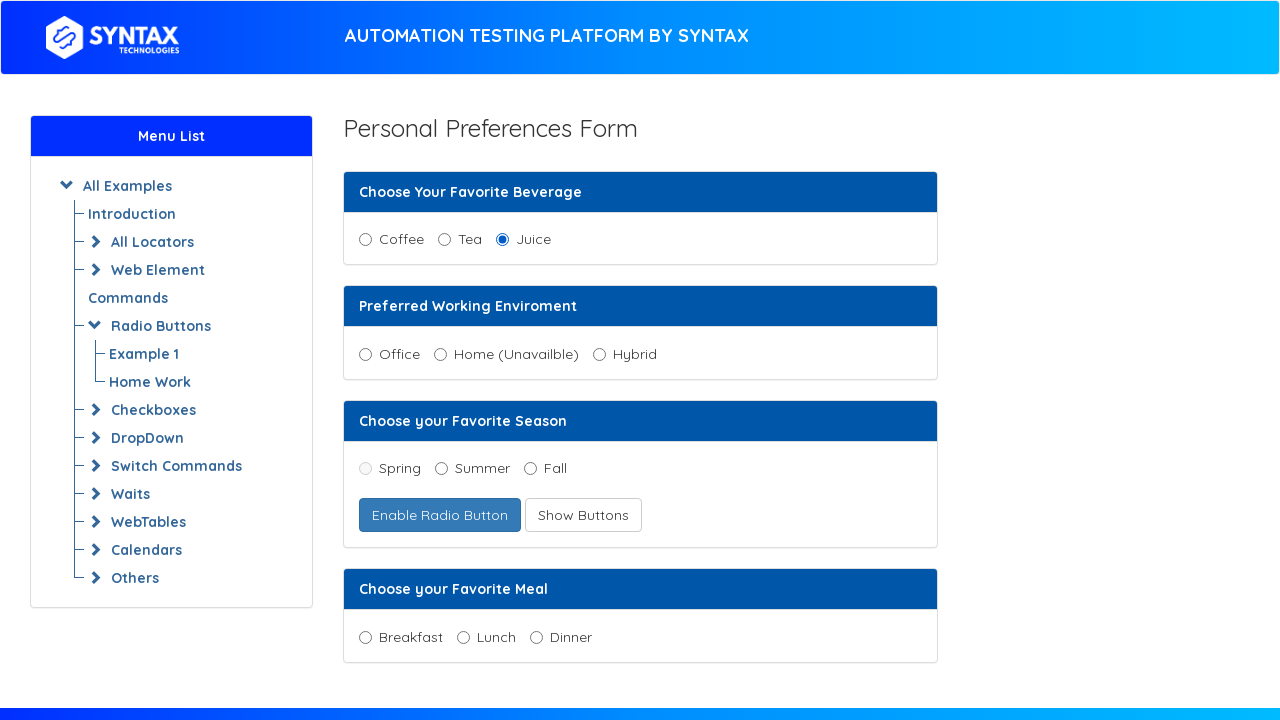

Clicked working environment radio button 1 at (365, 354) on input[name='working_enviroment'] >> nth=0
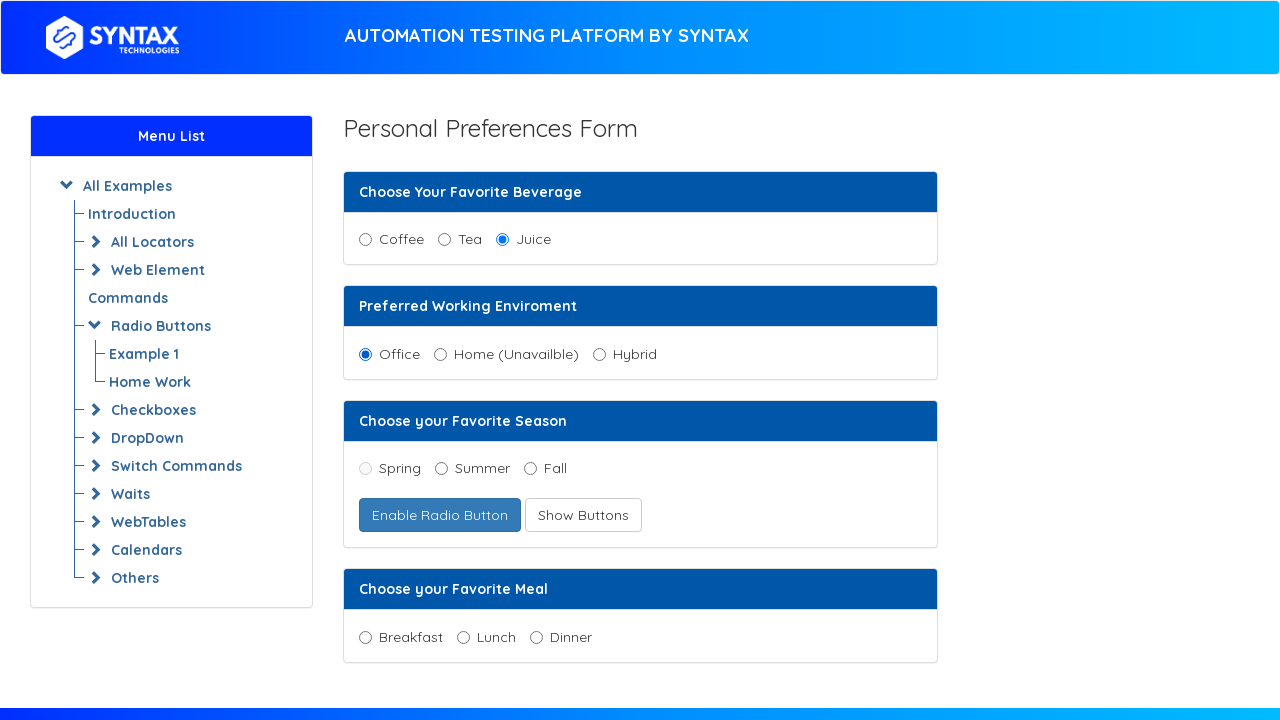

Clicked working environment radio button 2 at (440, 354) on input[name='working_enviroment'] >> nth=1
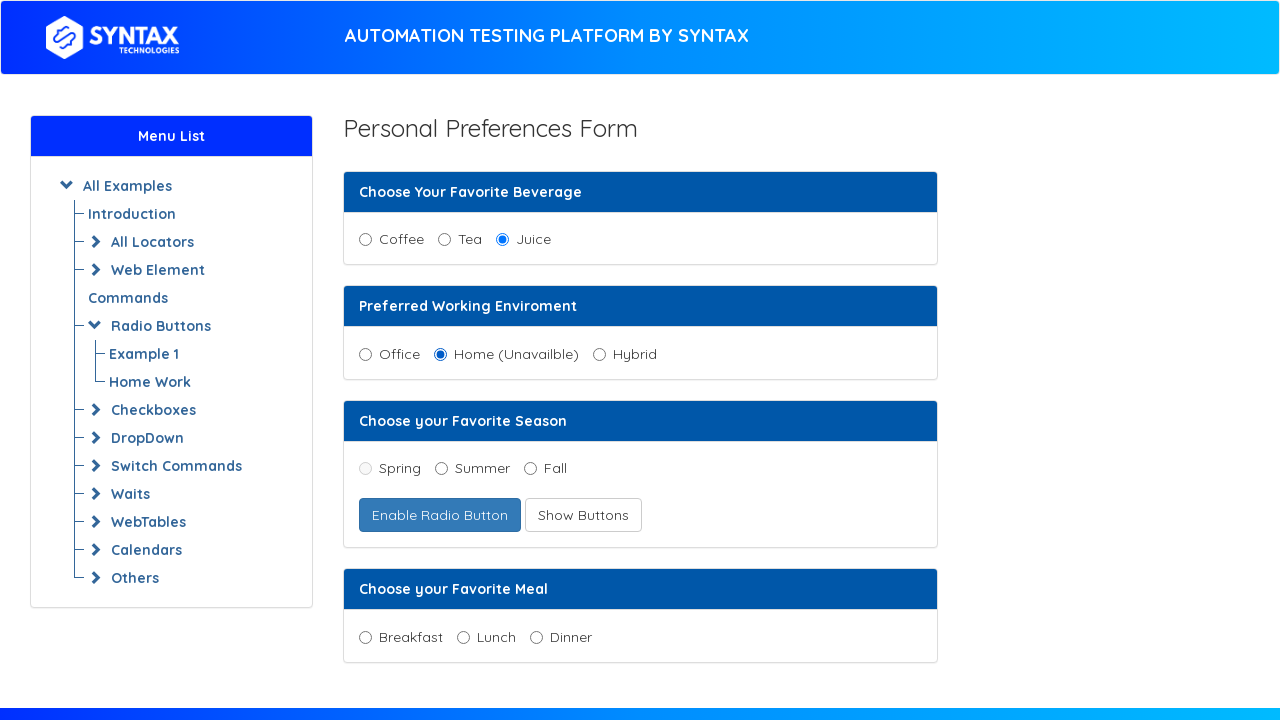

Clicked working environment radio button 3 at (599, 354) on input[name='working_enviroment'] >> nth=2
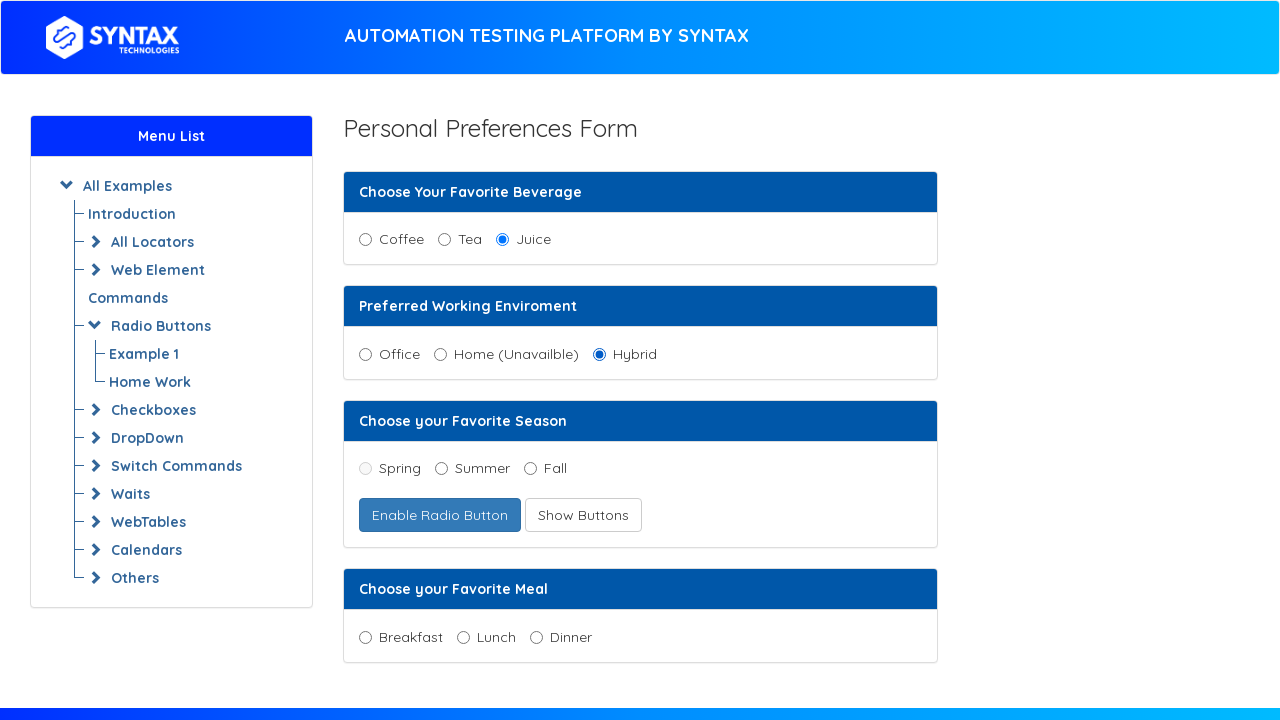

Located spring radio button
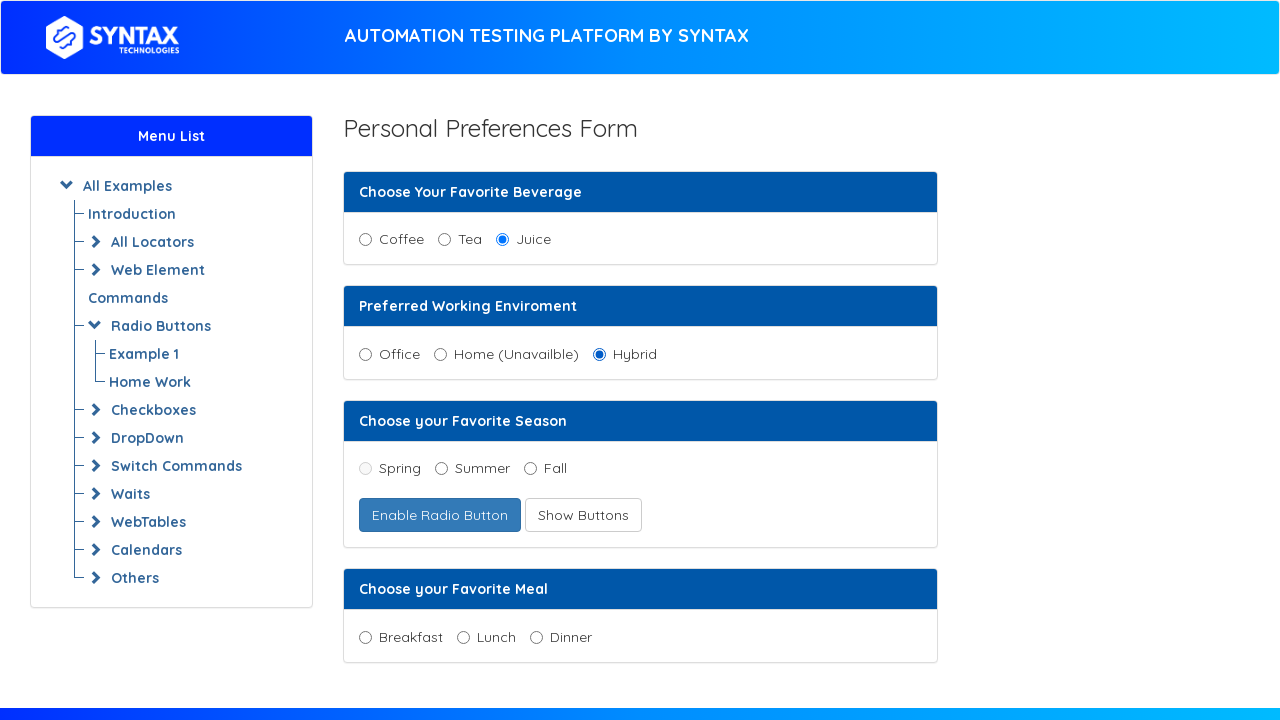

Clicked enable button to enable spring radio button at (440, 515) on button#enabledFruitradio
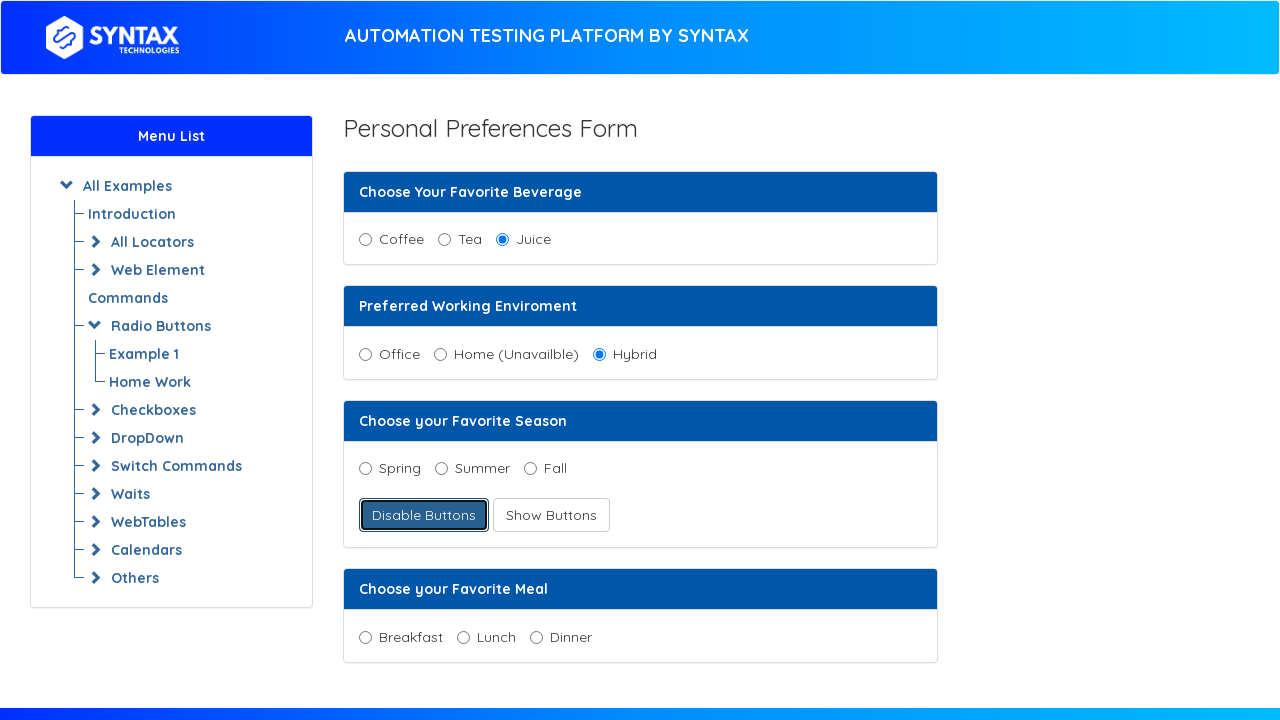

Selected spring season radio button at (365, 469) on input[value='spring']
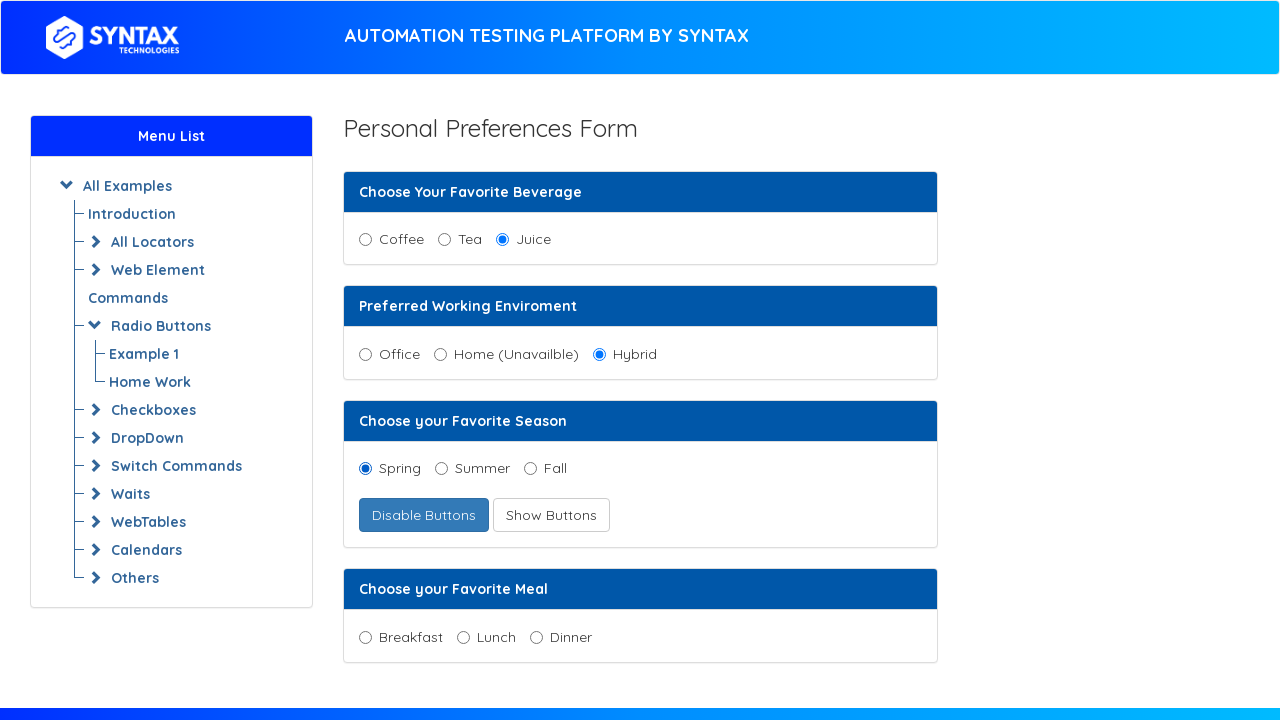

Located winter radio button
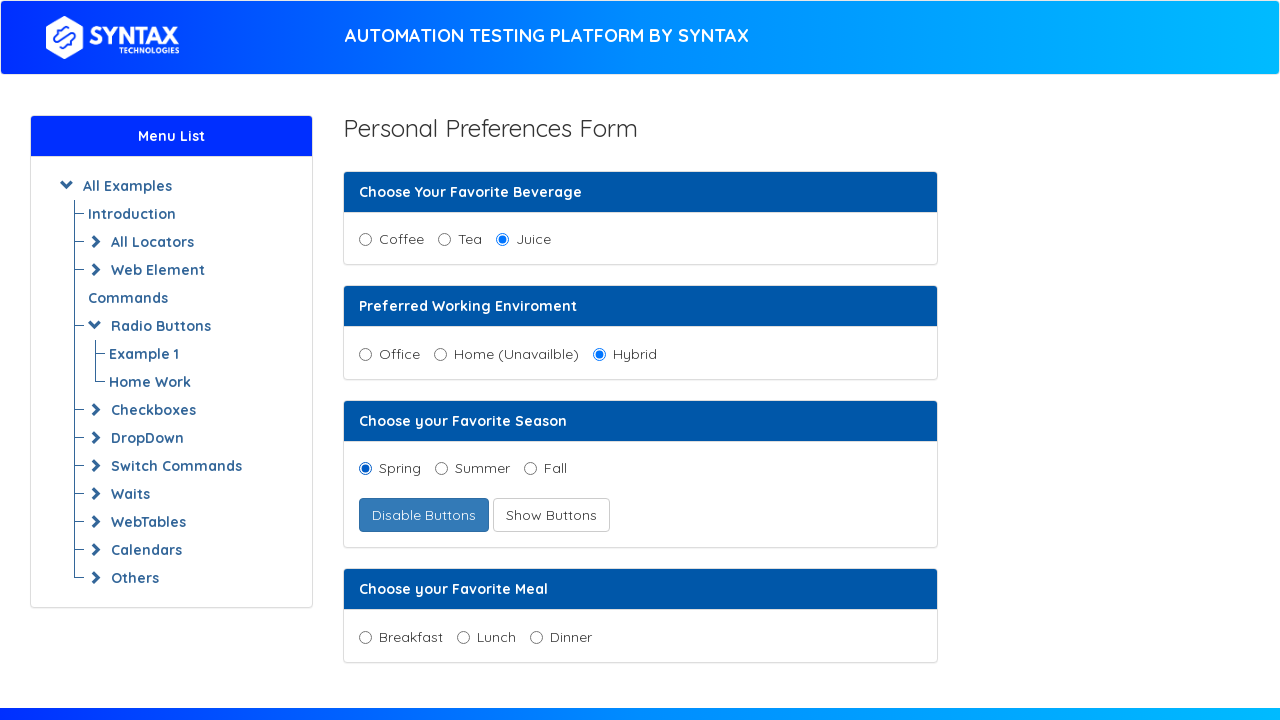

Clicked show button to display winter radio button at (551, 515) on button#showRadioButtons
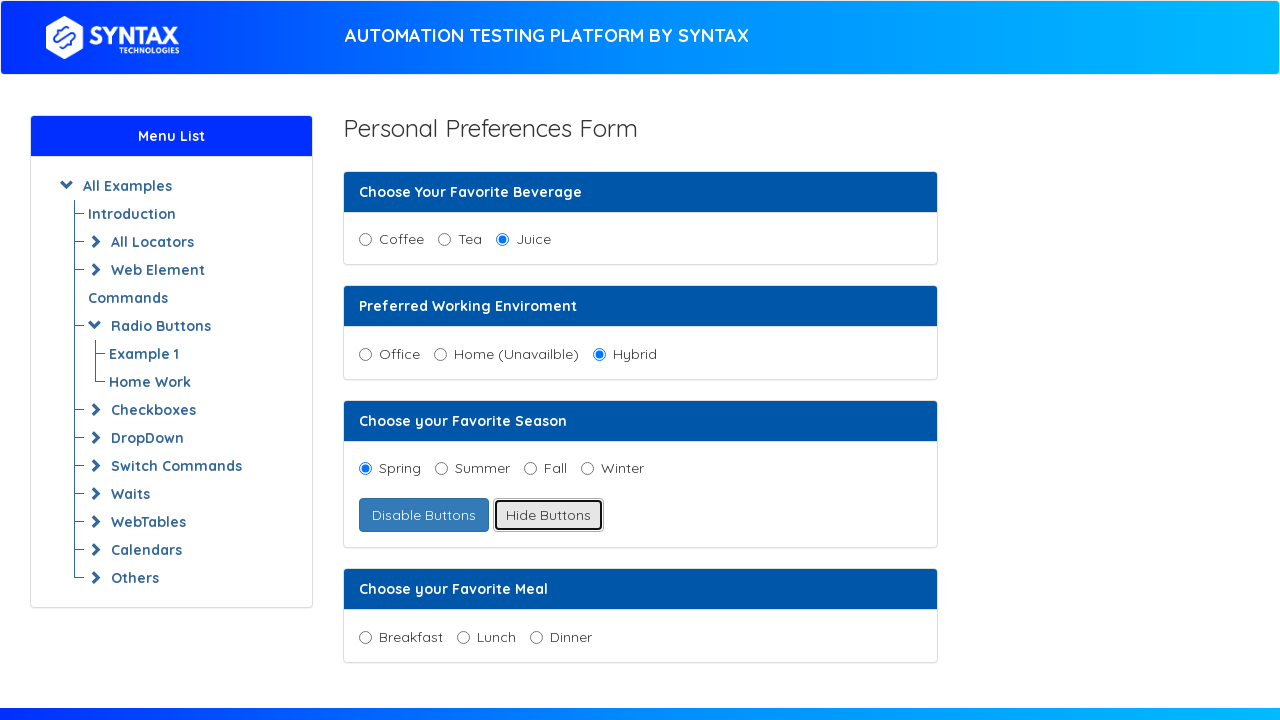

Selected winter season radio button at (587, 469) on input[value='winter']
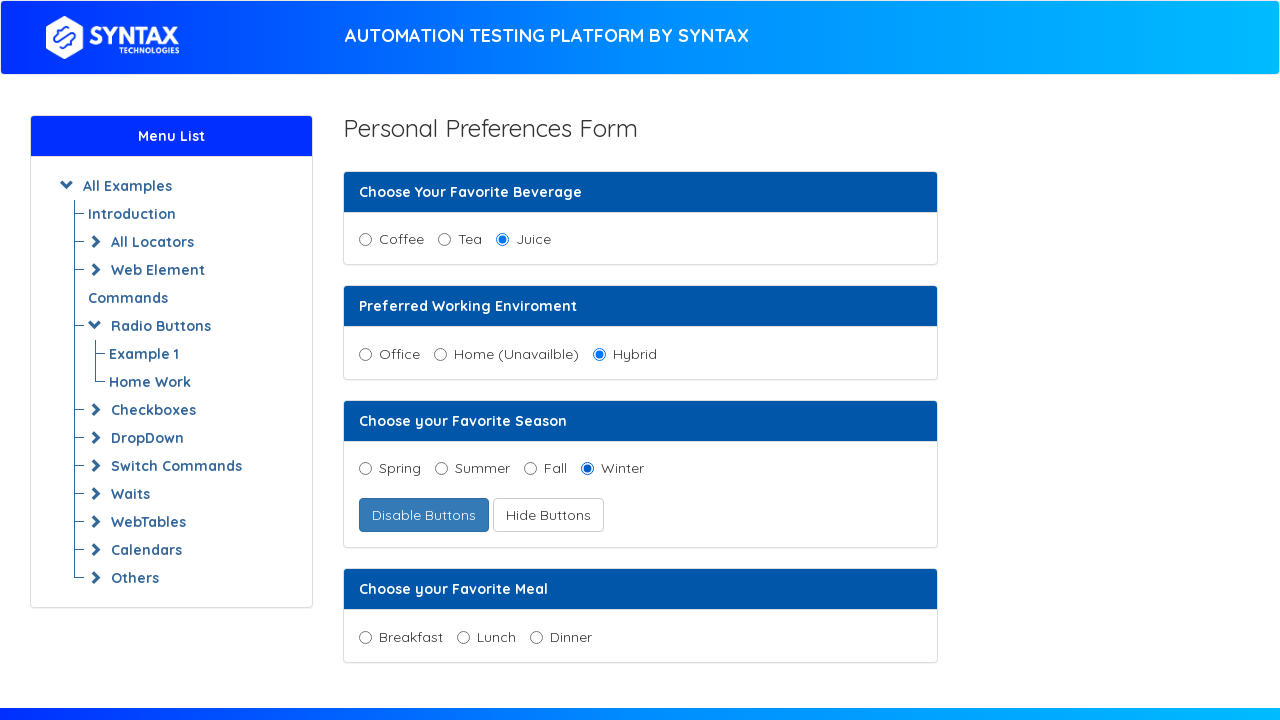

Located meal radio button group
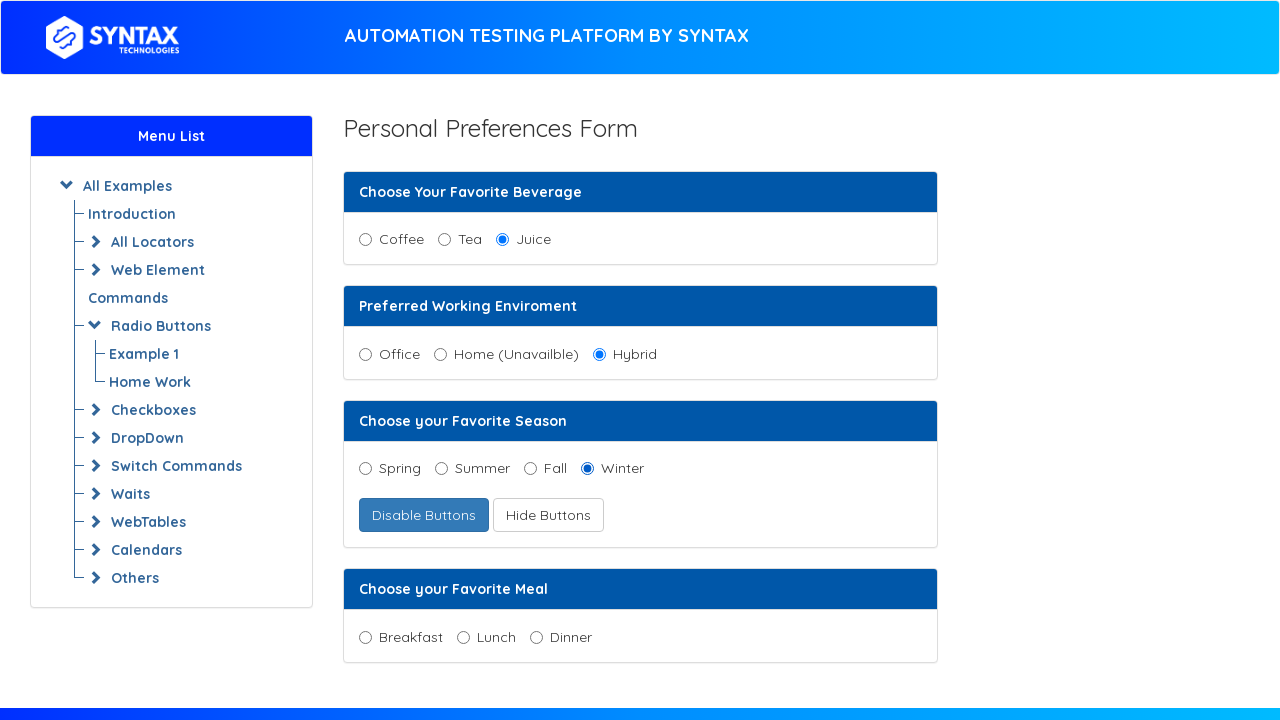

Selected 'lunch' from meal options at (463, 637) on input[name='meal'] >> nth=1
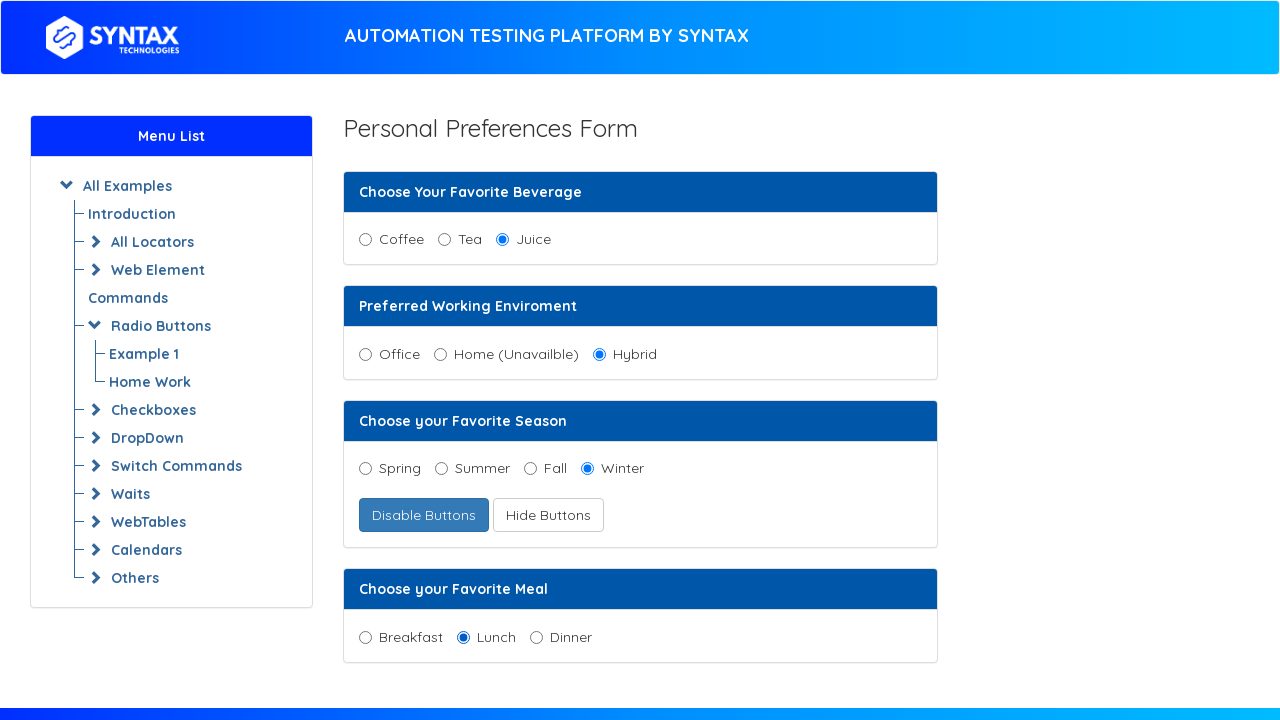

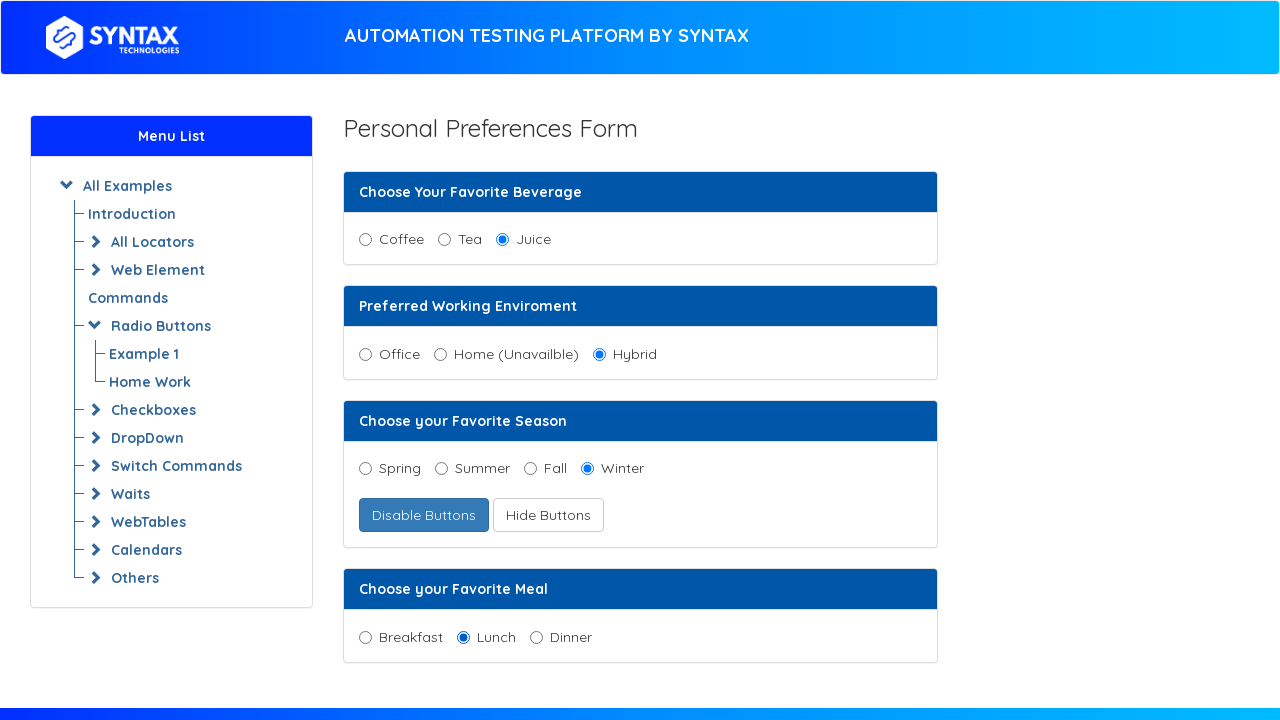